Tests implicit wait behavior by clicking a button that adds dynamic content

Starting URL: https://www.selenium.dev/selenium/web/dynamic.html

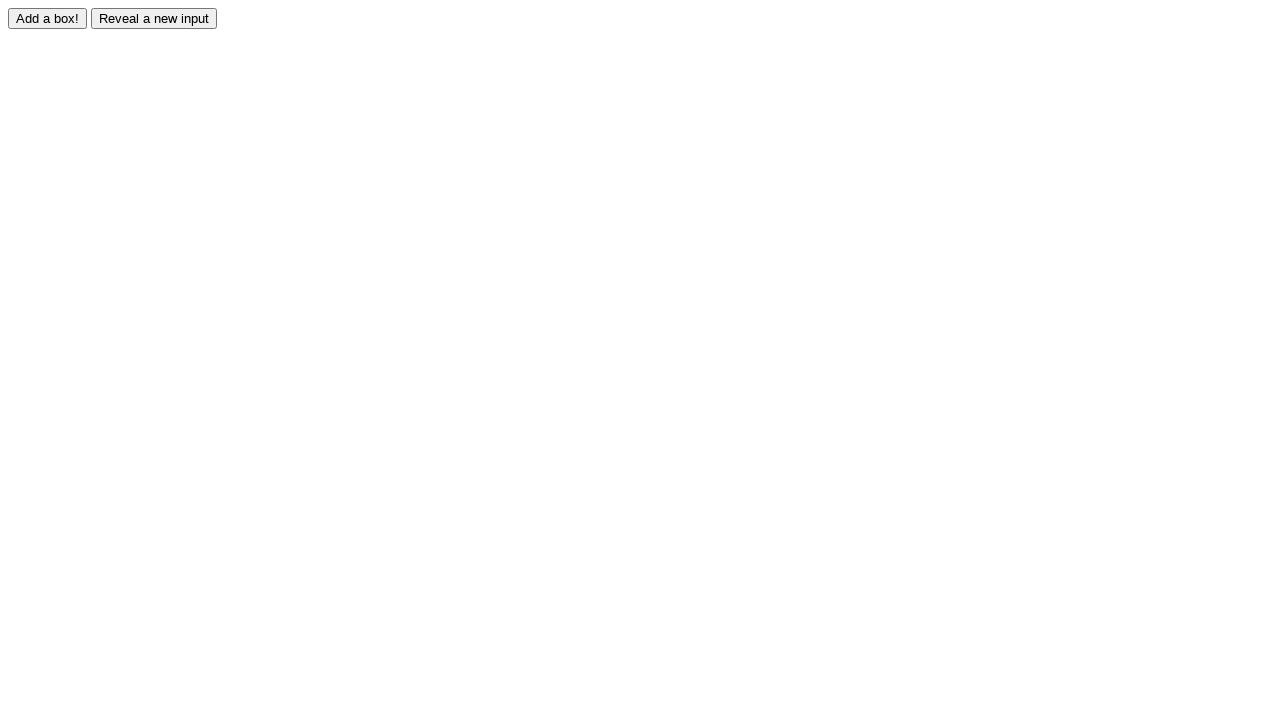

Clicked the adder button to trigger dynamic content addition at (48, 18) on #adder
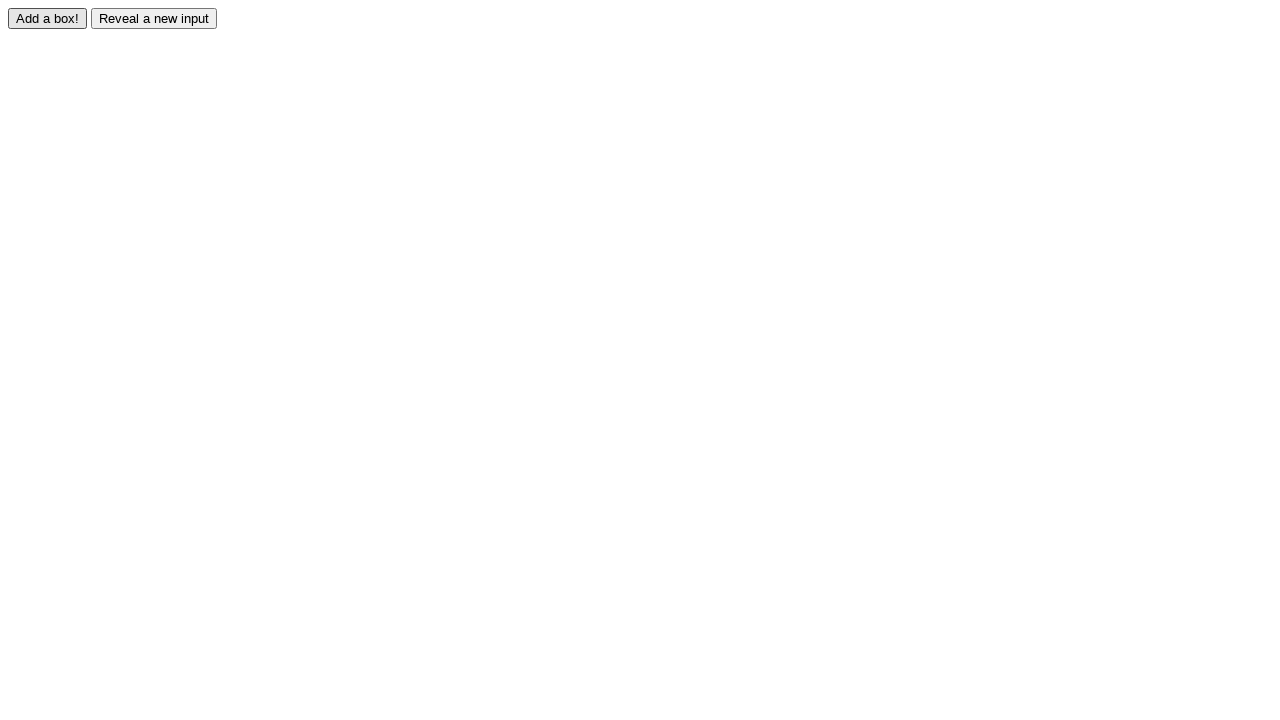

Waited for dynamically added element #box0 to appear
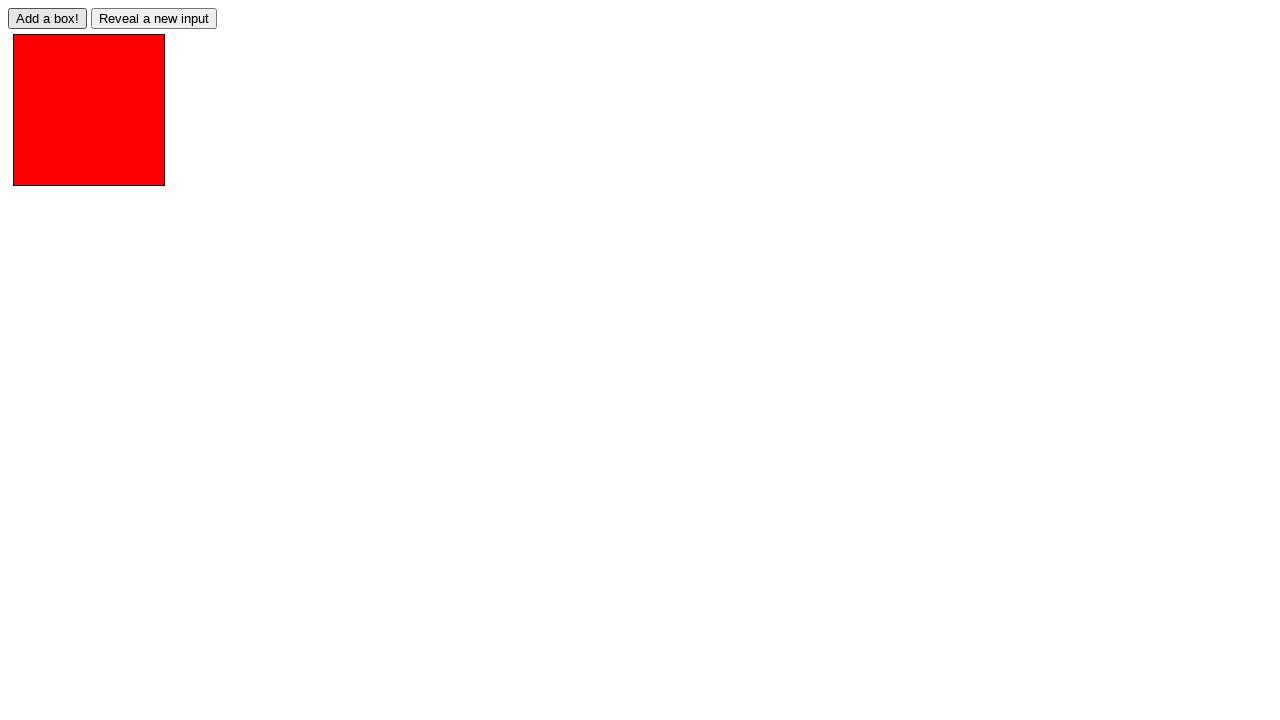

Located the dynamic element #box0
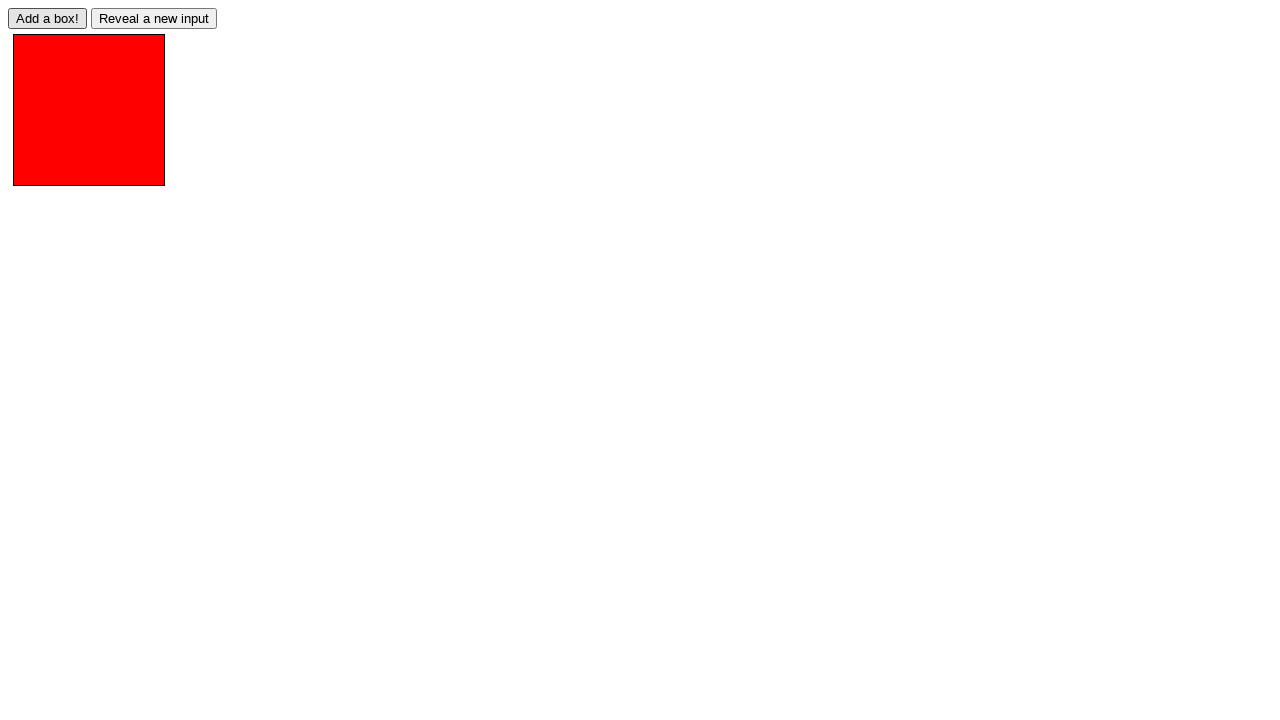

Verified that element #box0 has the 'redbox' class
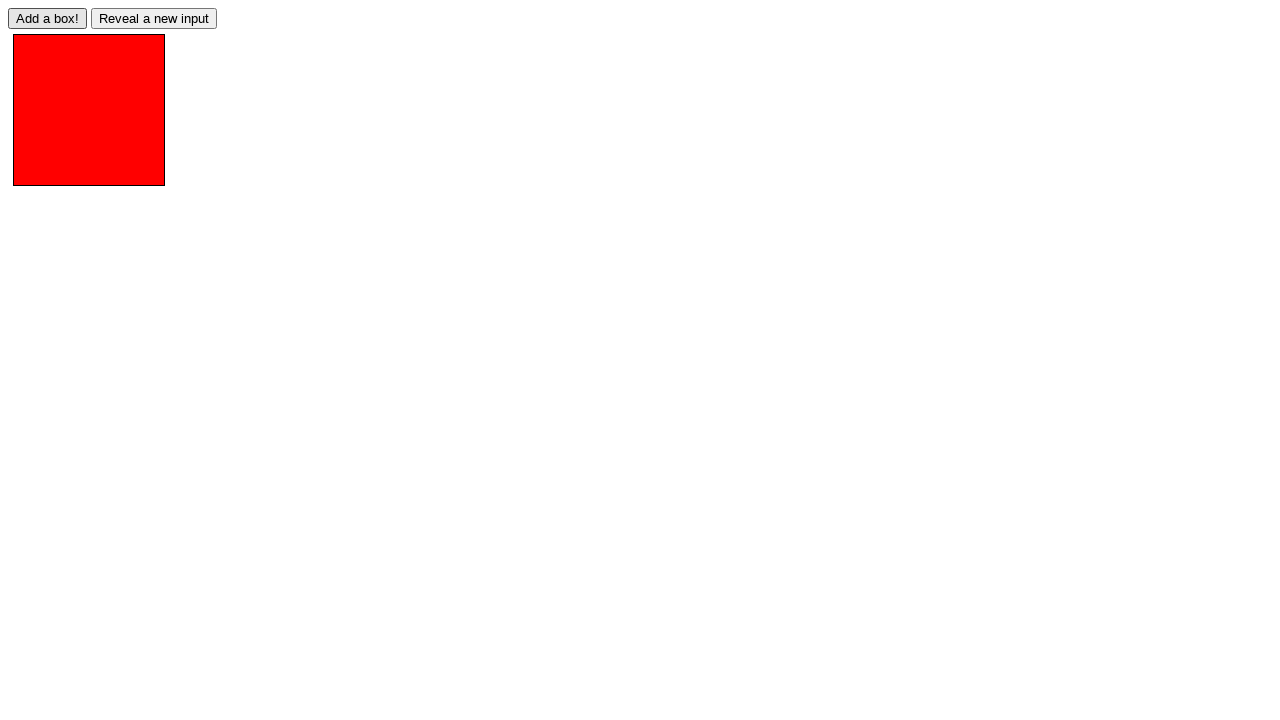

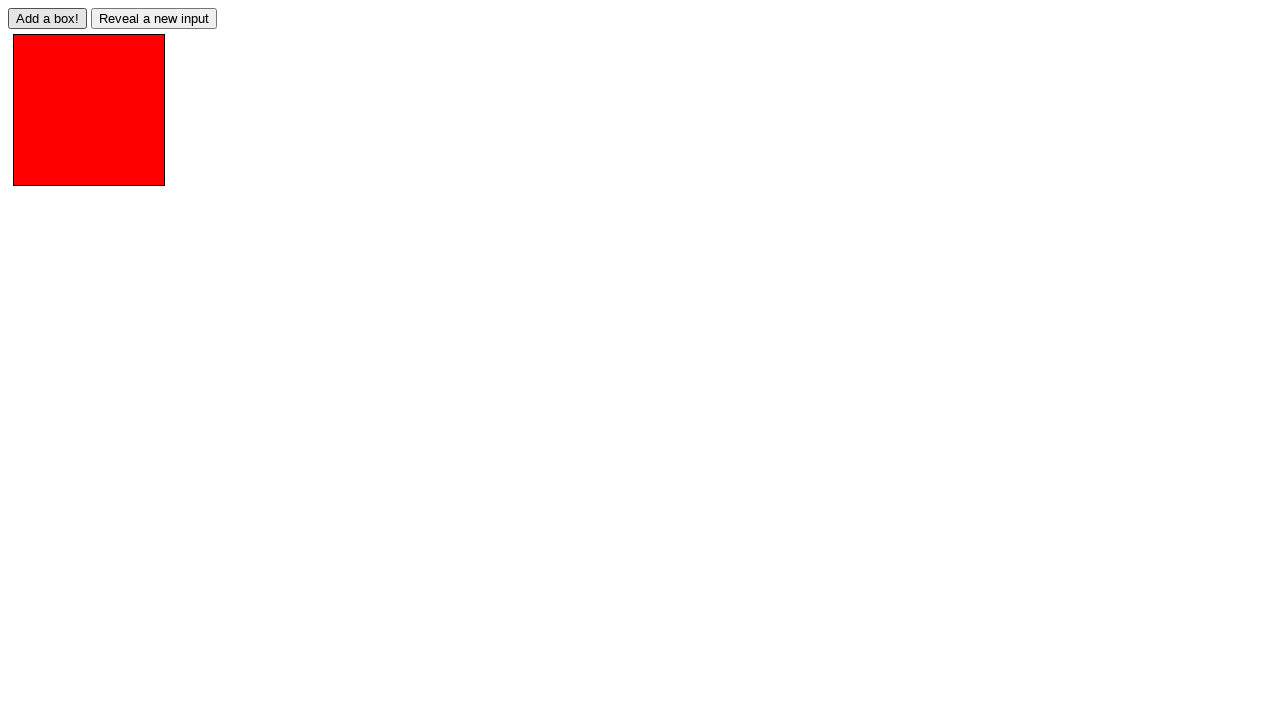